Tests the input field functionality by clicking on it, entering a numeric value, and then clearing it. Verifies the input field is displayed.

Starting URL: https://the-internet.herokuapp.com/inputs

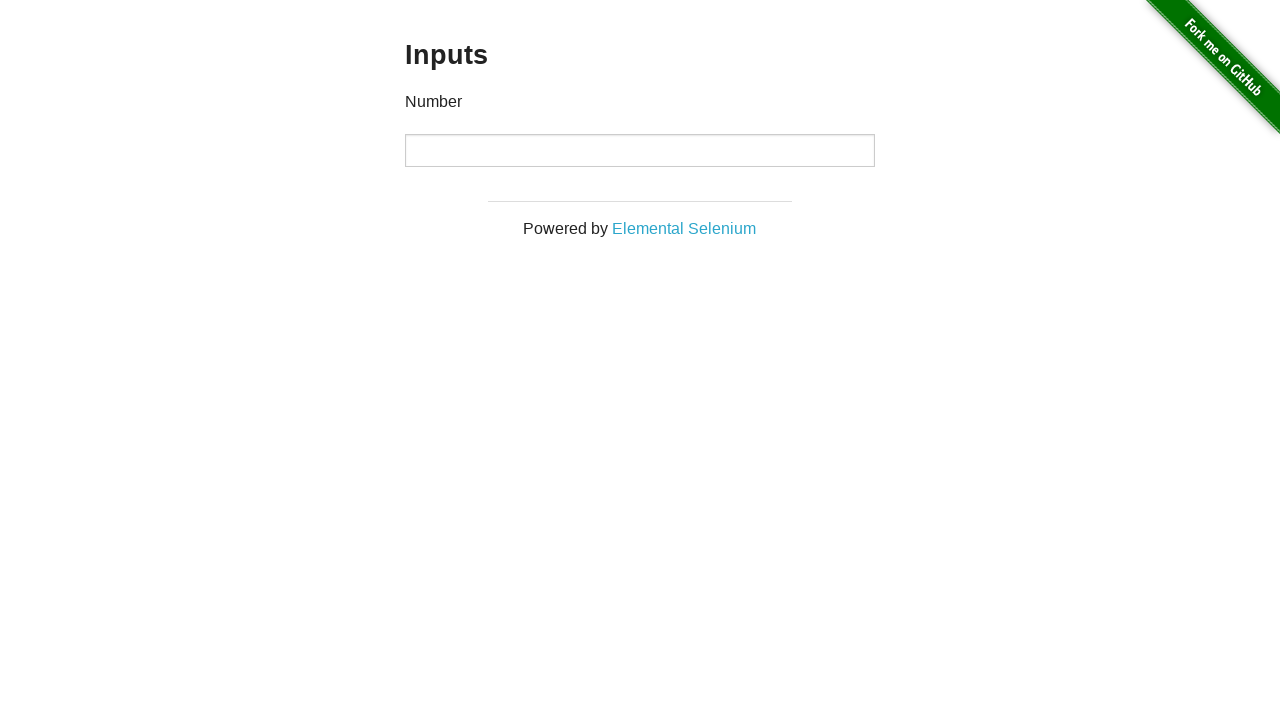

Located the input field
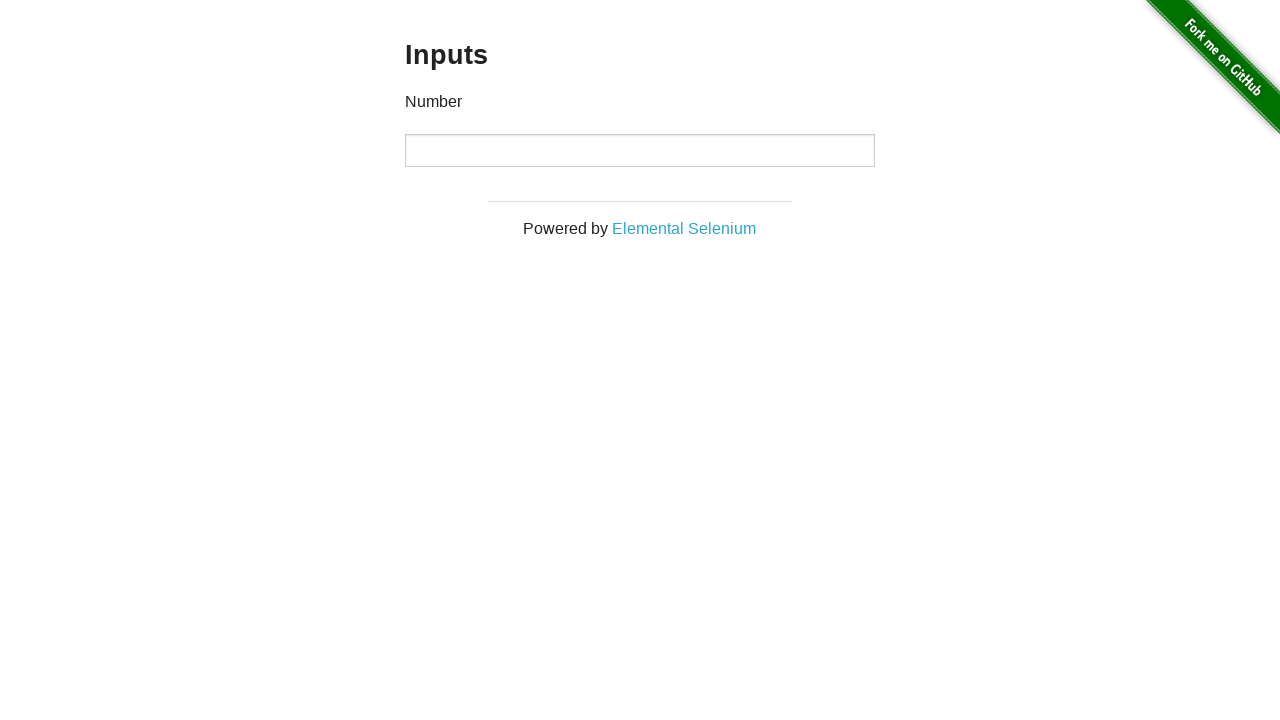

Clicked on the input field at (640, 150) on xpath=//*[@id='content']/div/div/div/input
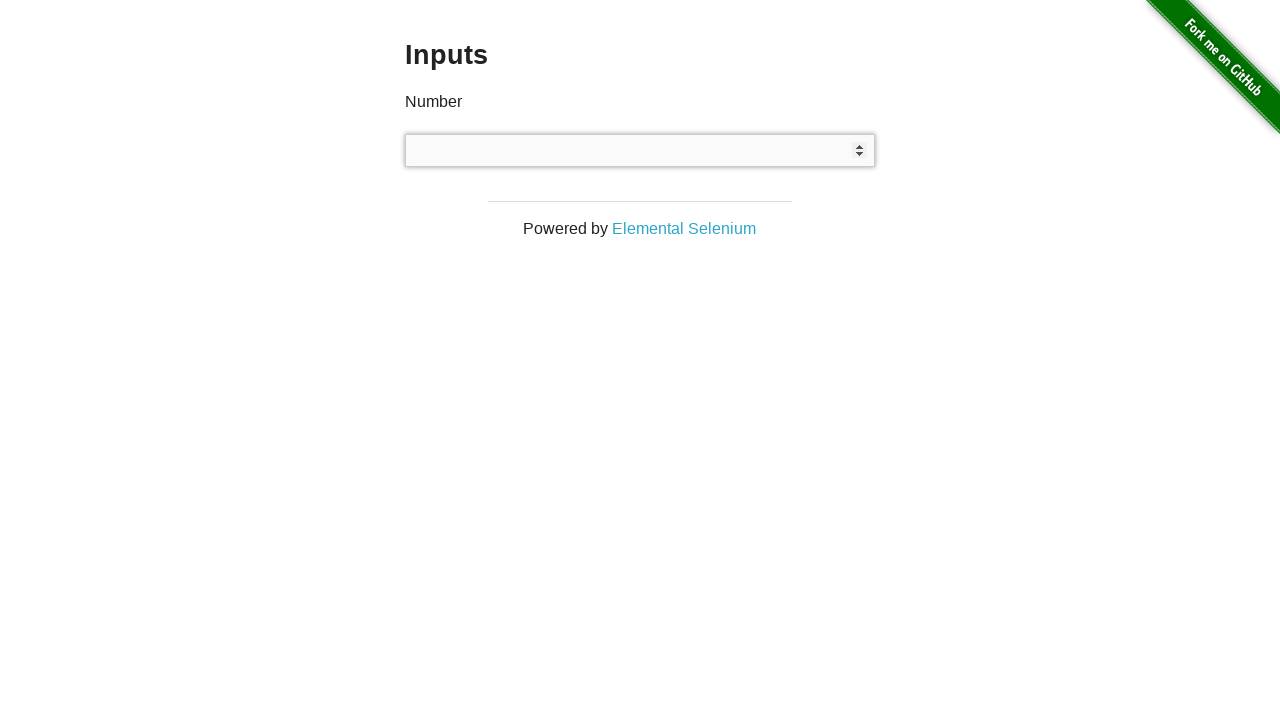

Entered numeric value '1234567890' into the input field on xpath=//*[@id='content']/div/div/div/input
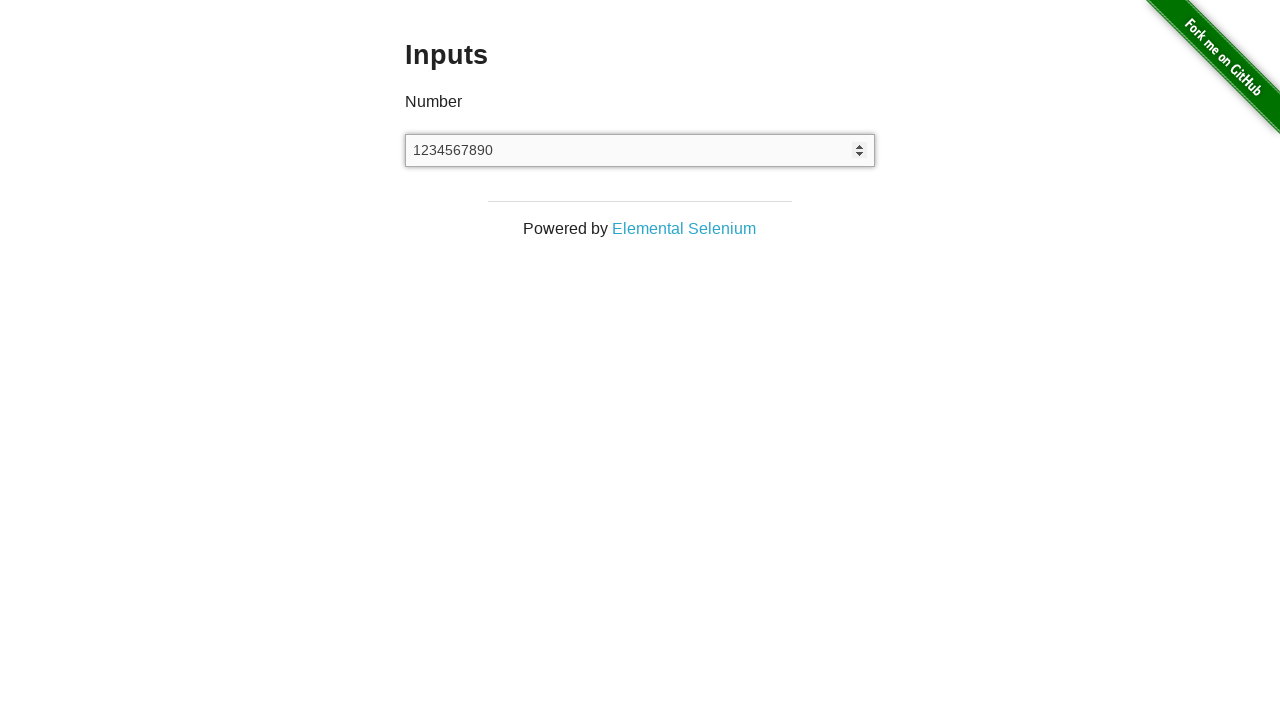

Cleared the input field on xpath=//*[@id='content']/div/div/div/input
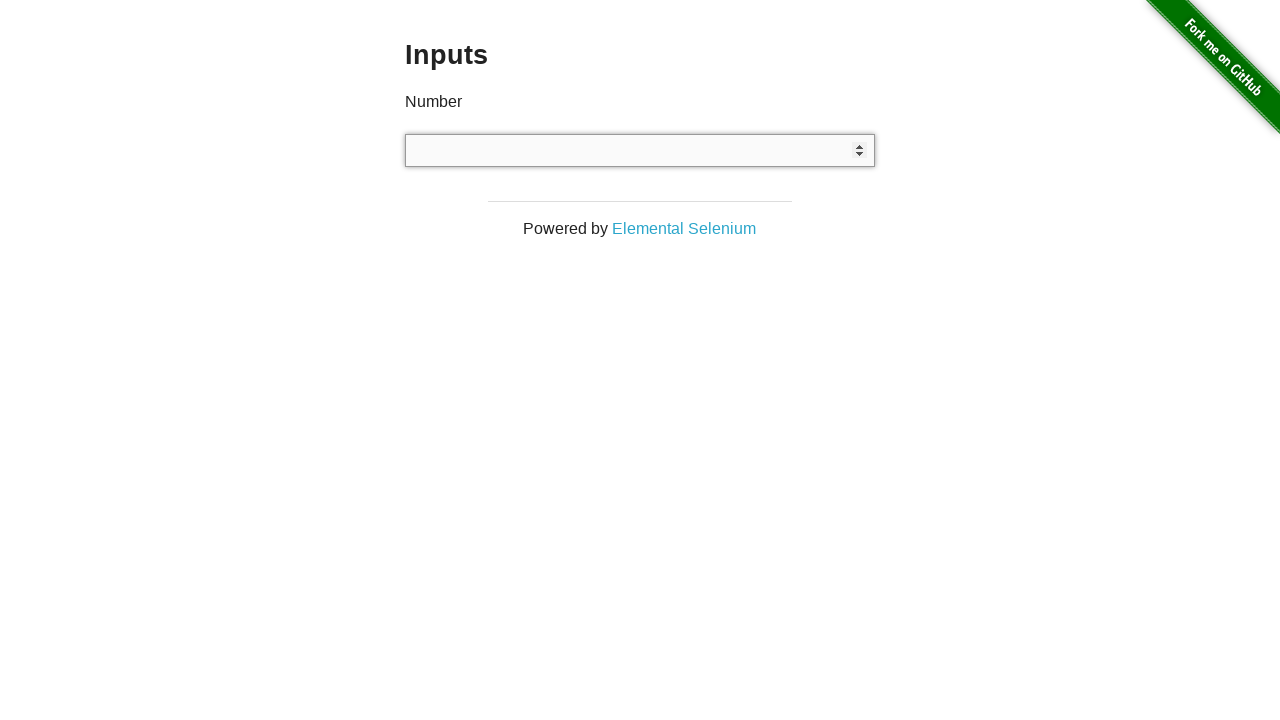

Verified the input field is visible
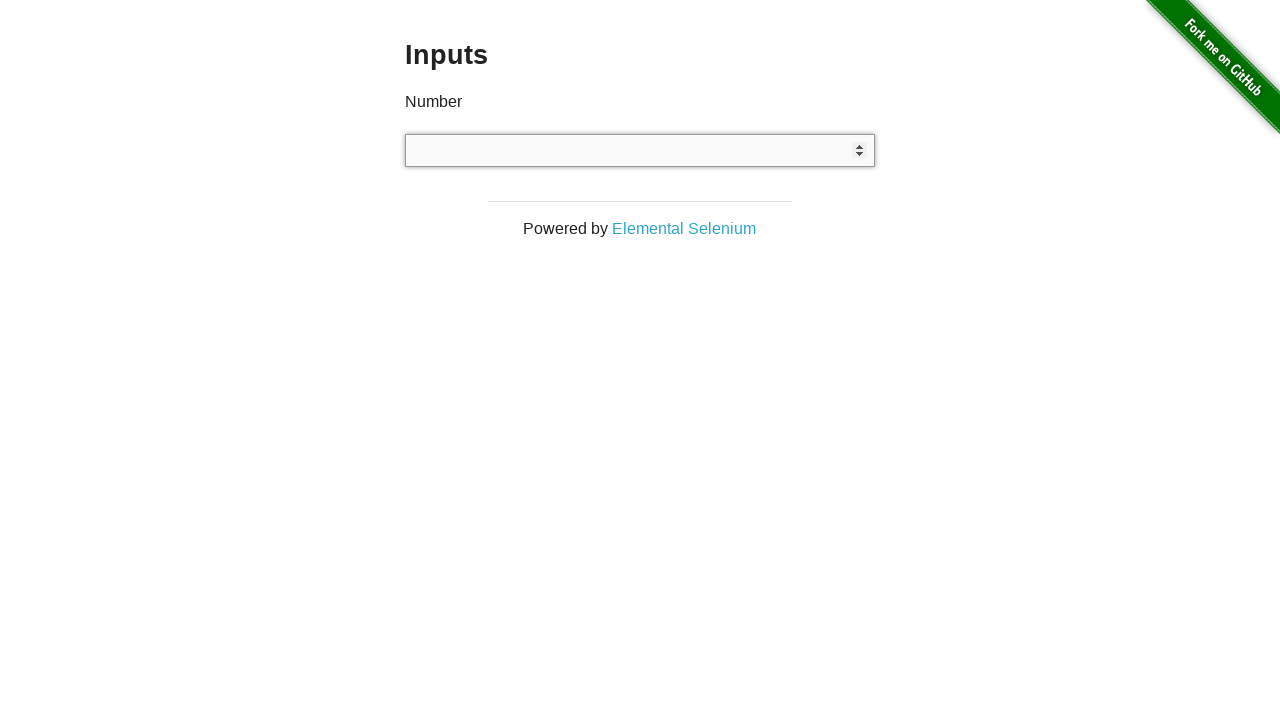

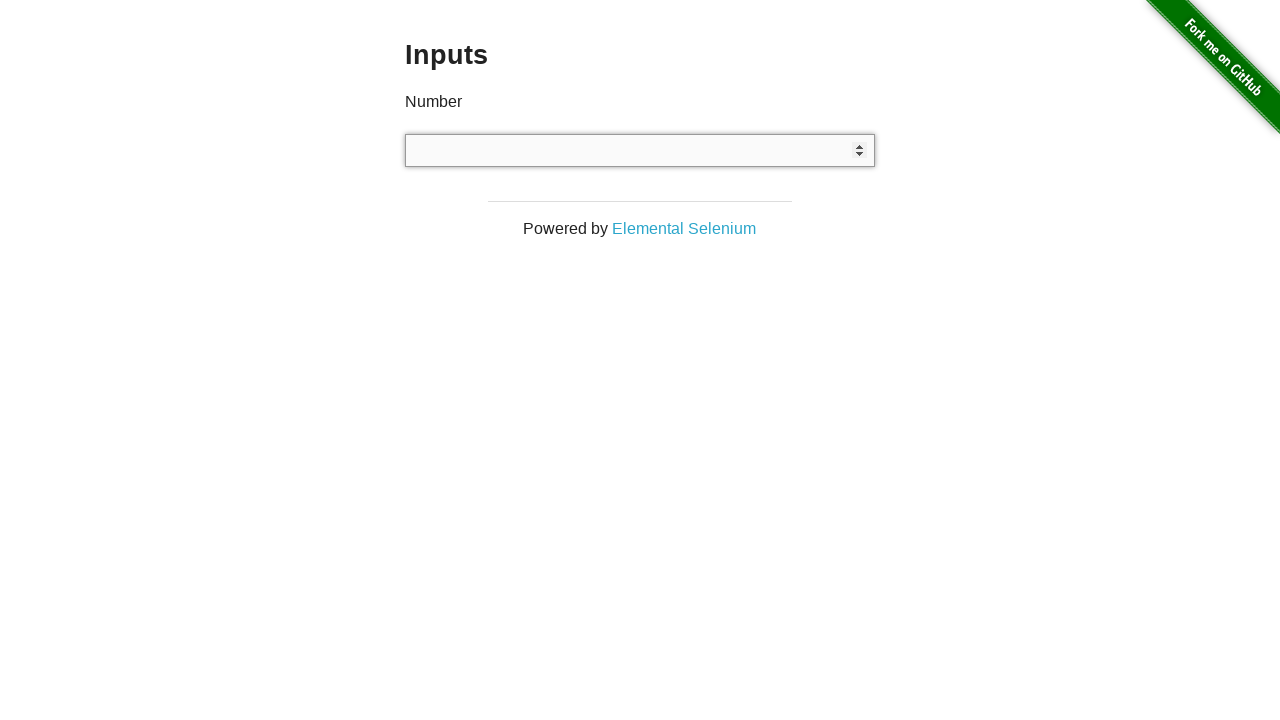